Navigates to MakeMyTrip bus tickets page and maximizes the browser window

Starting URL: https://www.makemytrip.com/bus-tickets/

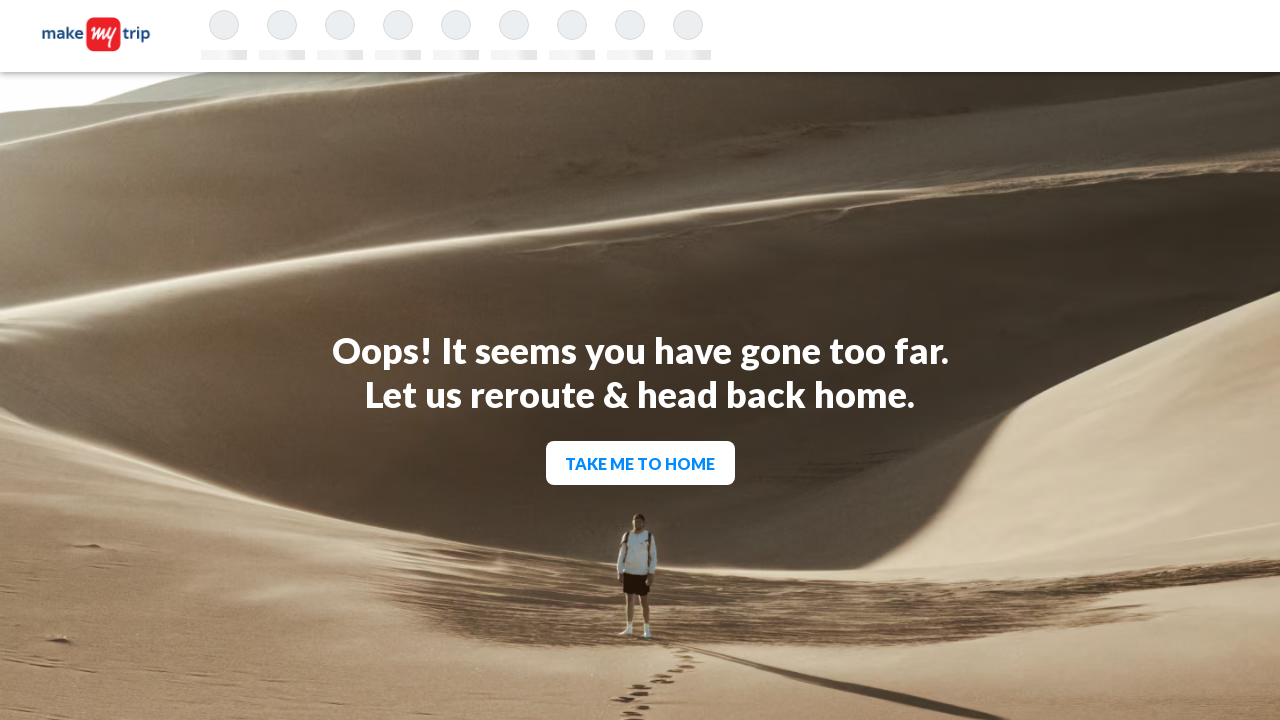

Navigated to MakeMyTrip bus tickets page
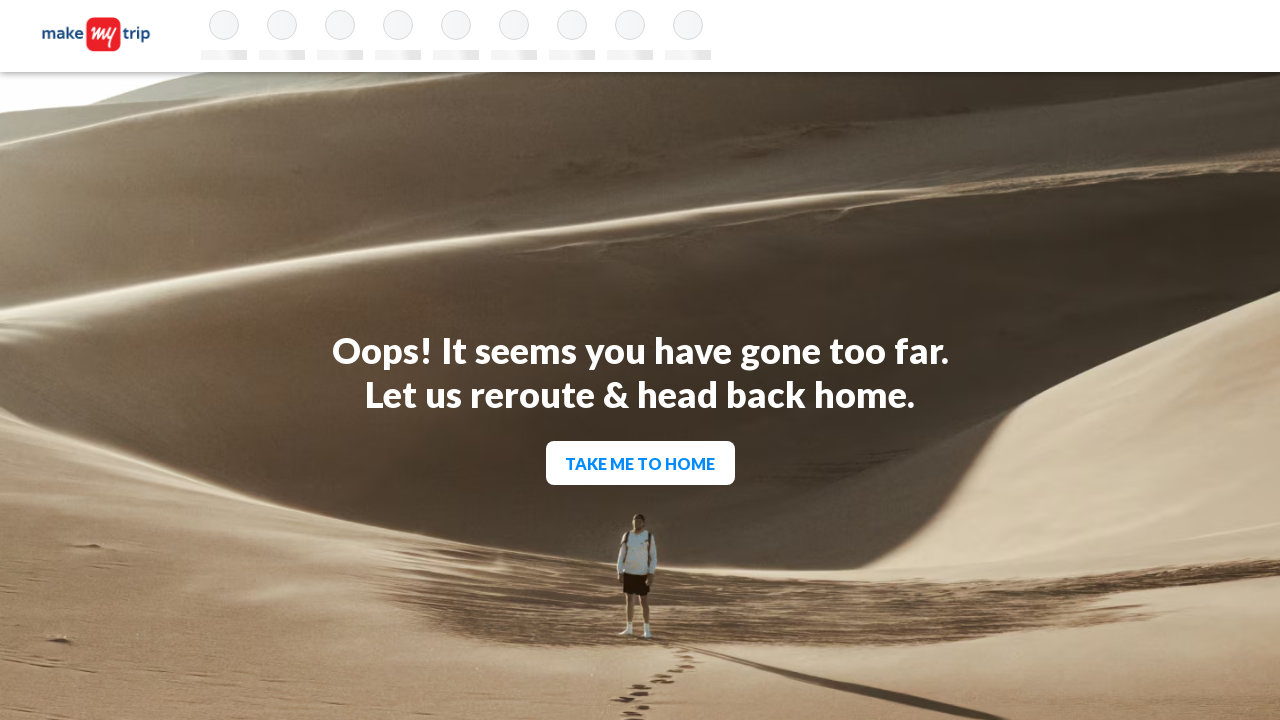

Maximized browser window to 1920x1080
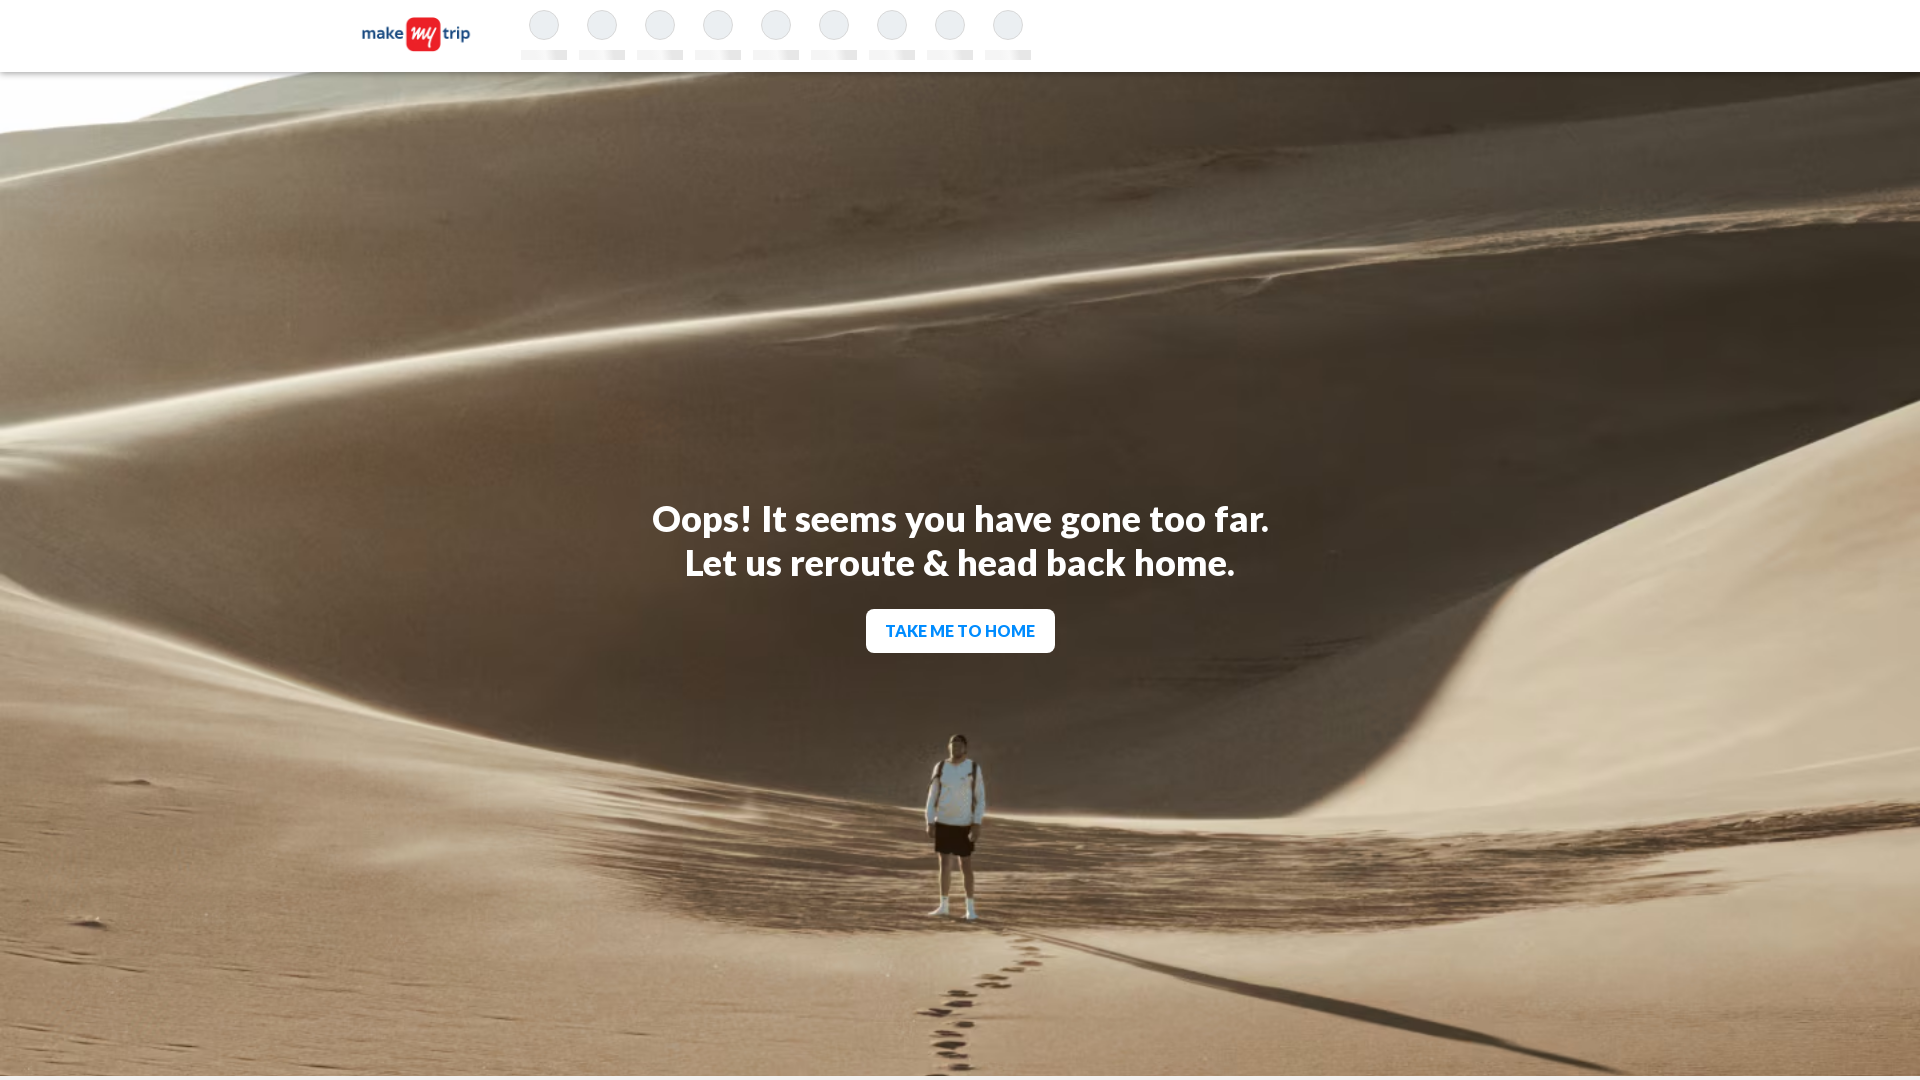

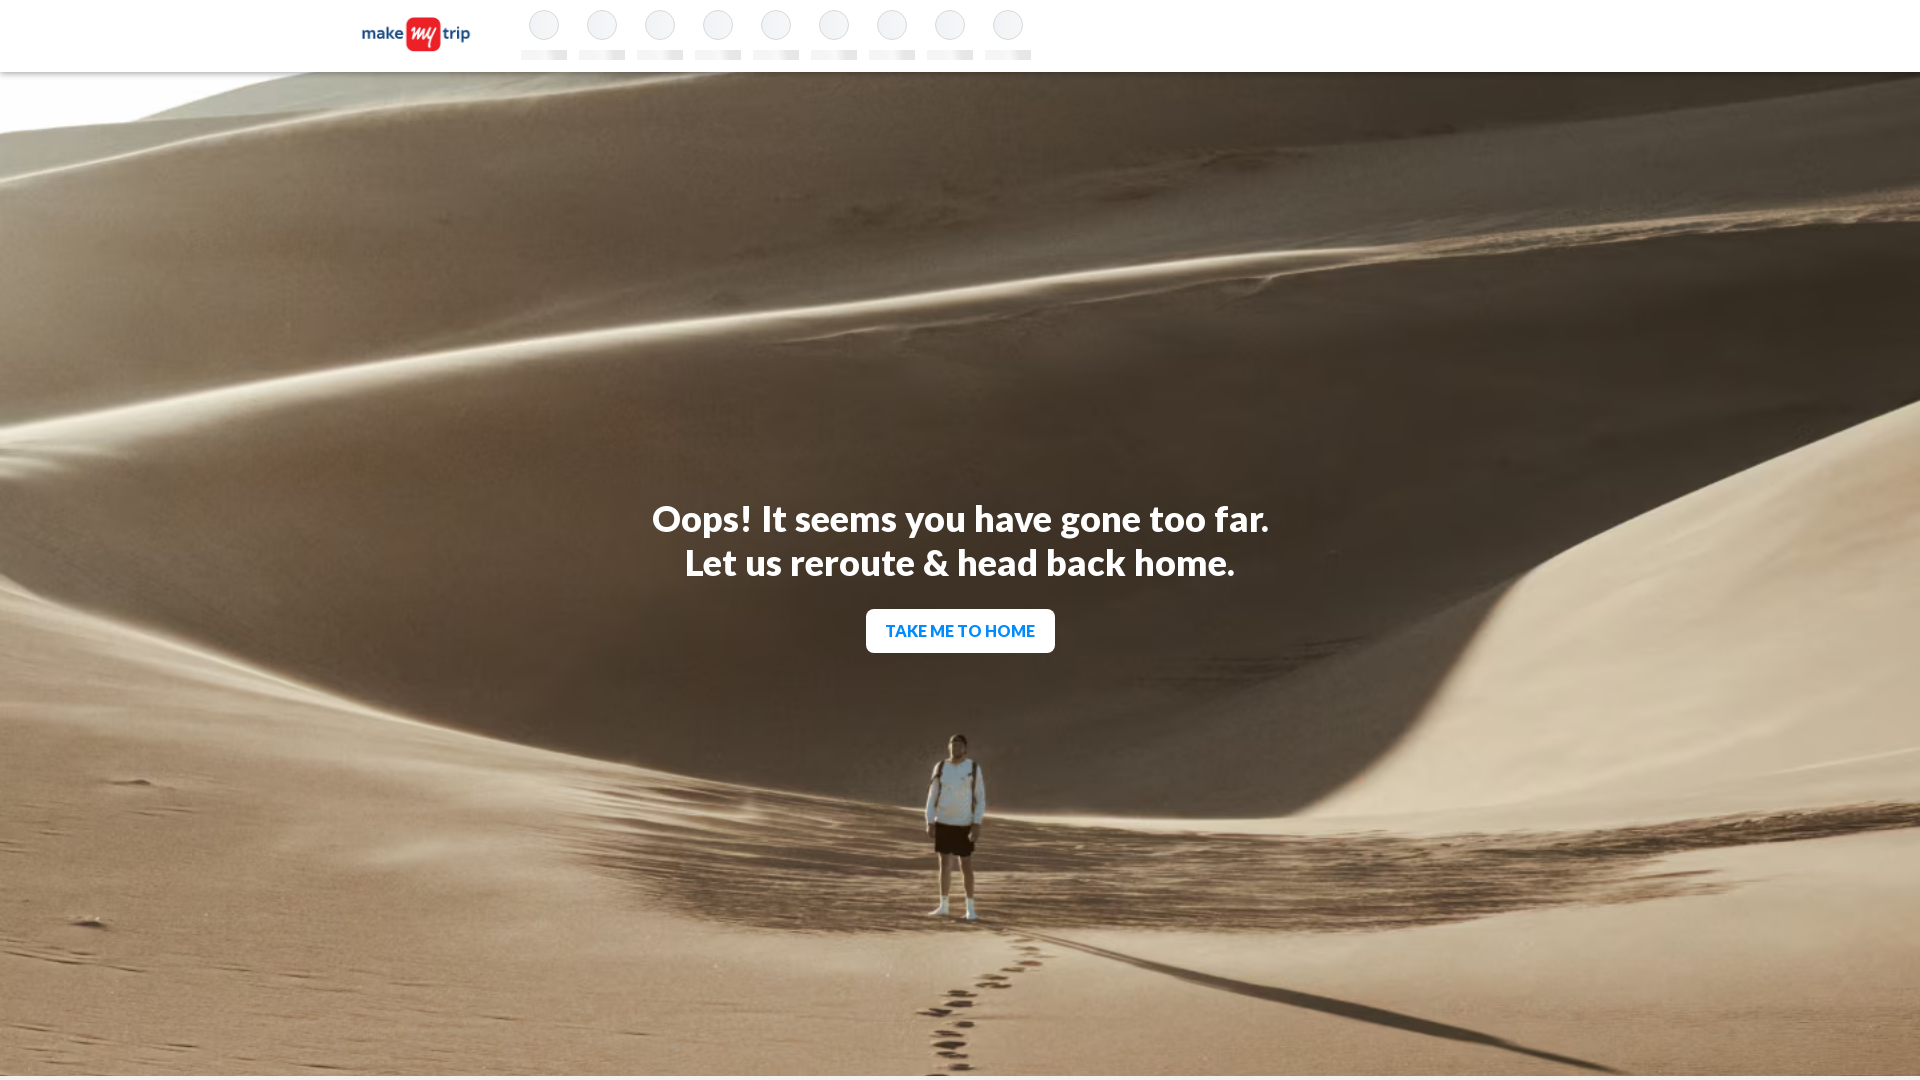